Tests mouse event interactions on the Rediff homepage by performing a context click (right-click) and double-click on the "Create Rediffmail Account" link.

Starting URL: https://www.rediff.com/

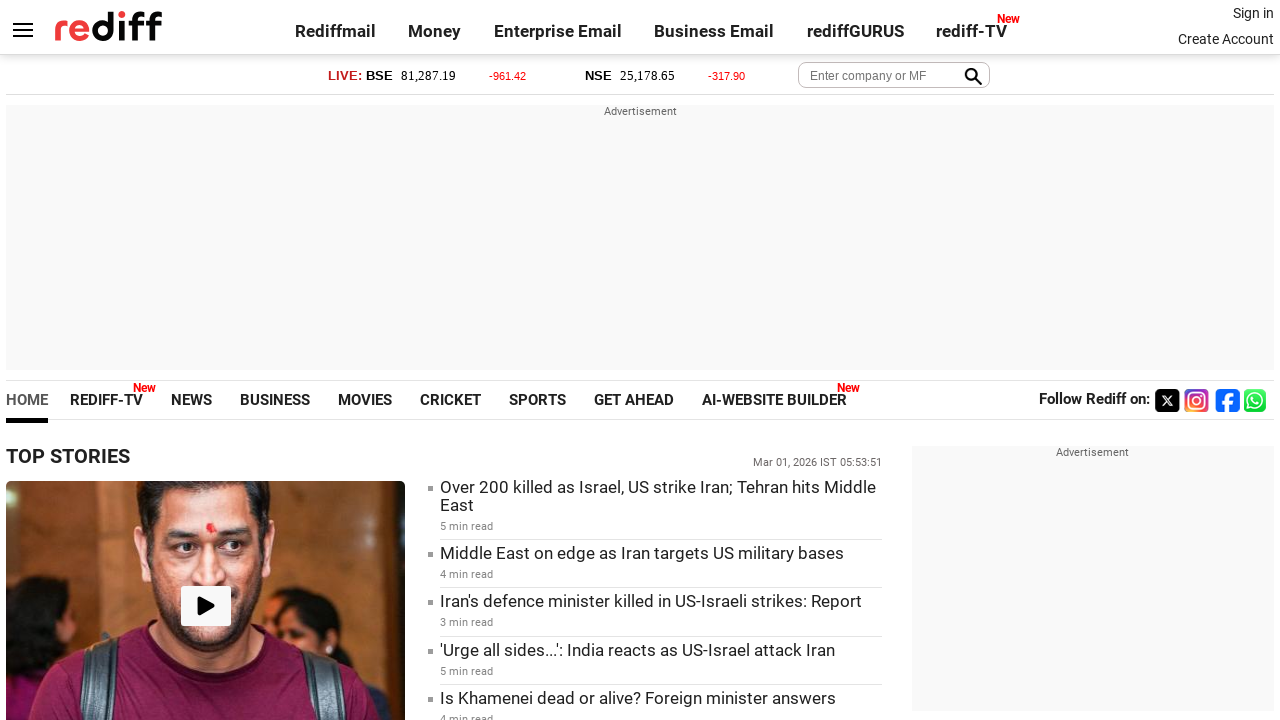

Located the 'Create Rediffmail Account' link
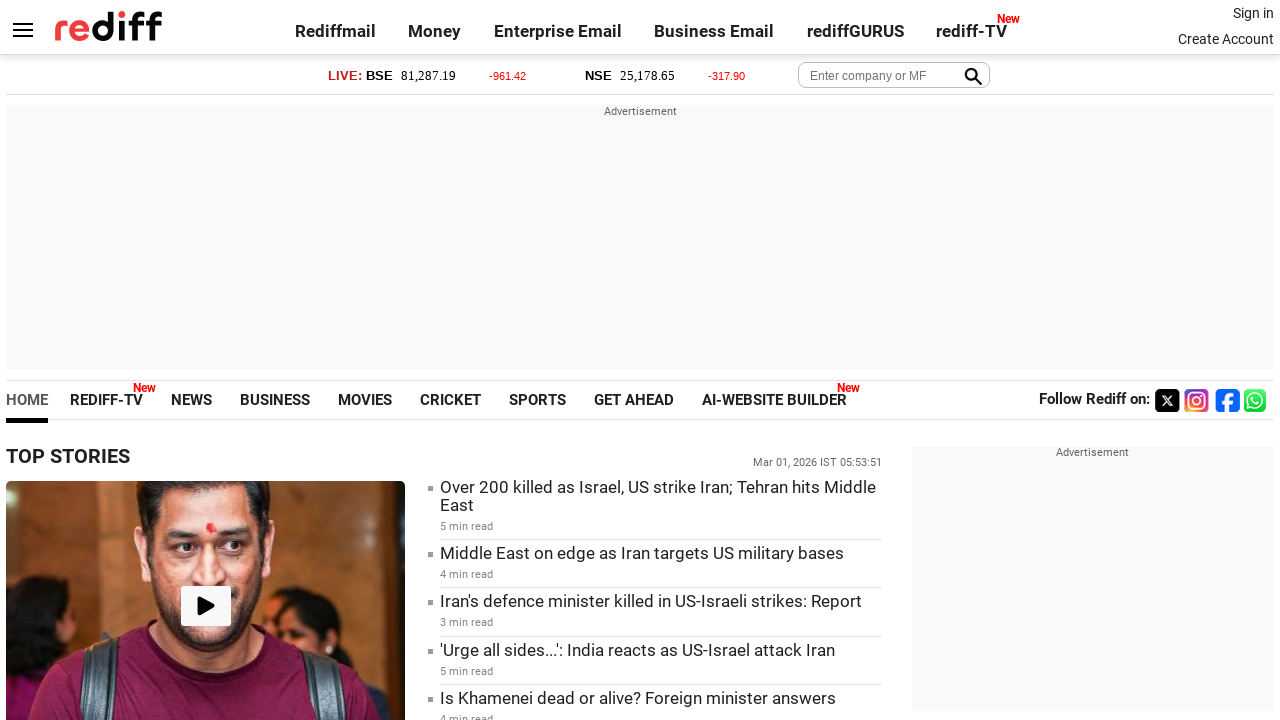

'Create Rediffmail Account' link is now visible
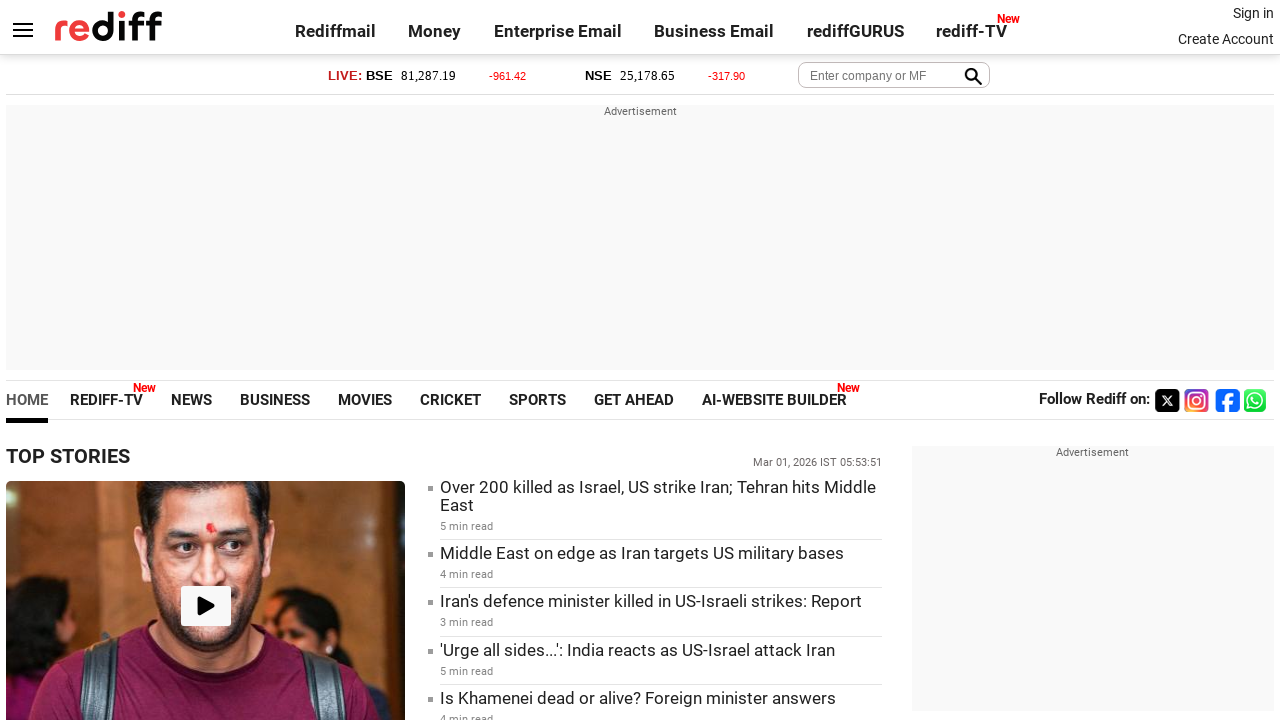

Performed right-click (context click) on 'Create Rediffmail Account' link at (1226, 39) on a[title='Create Rediffmail Account']
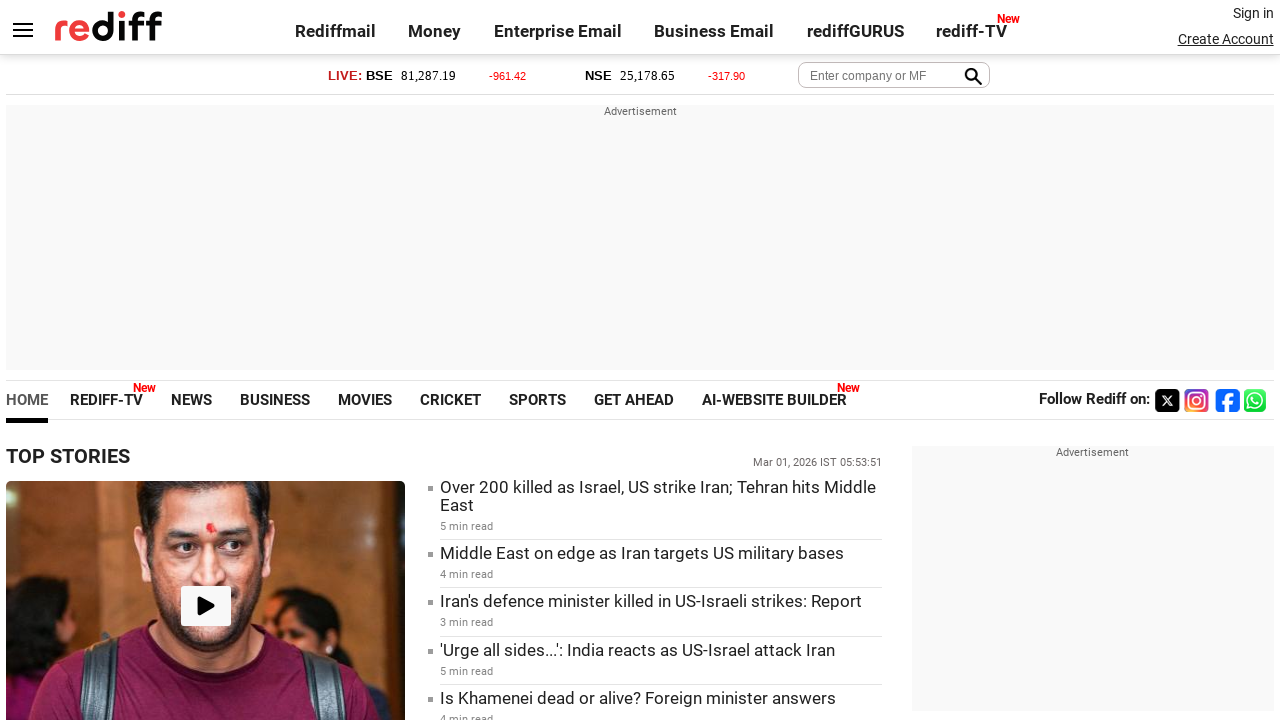

Waited 1000ms for context menu to appear
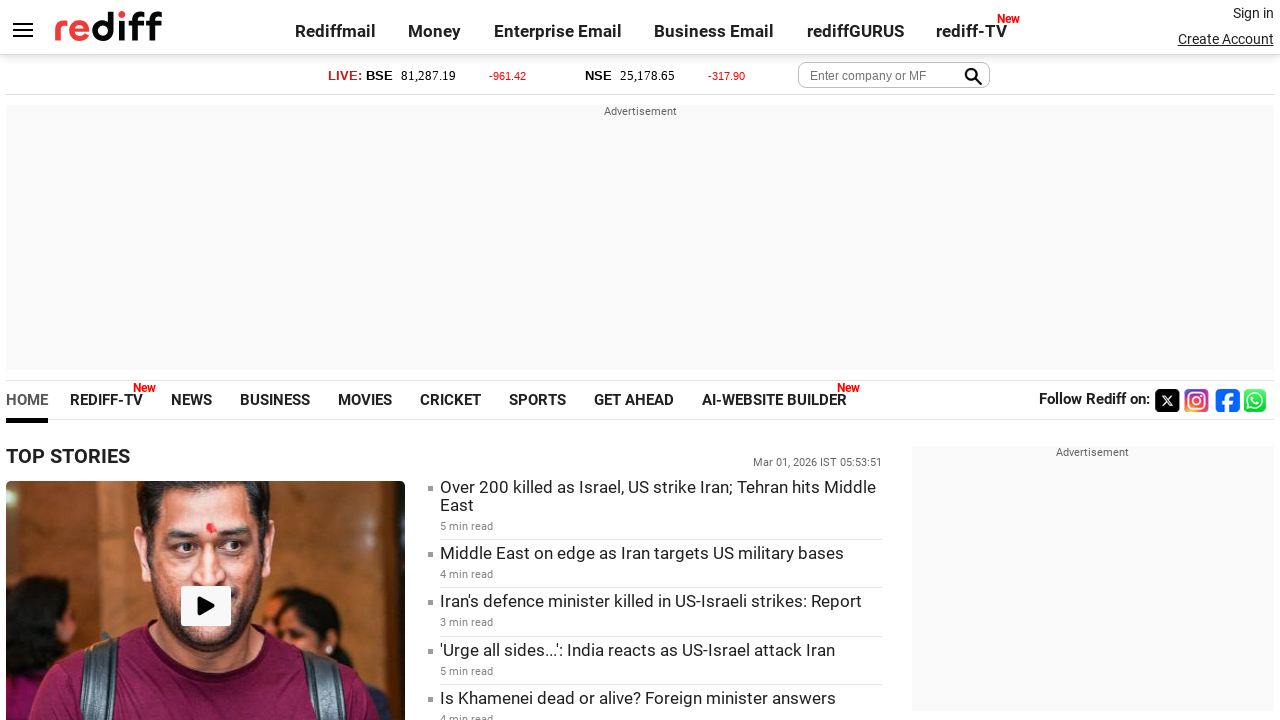

Performed double-click on 'Create Rediffmail Account' link at (1226, 39) on a[title='Create Rediffmail Account']
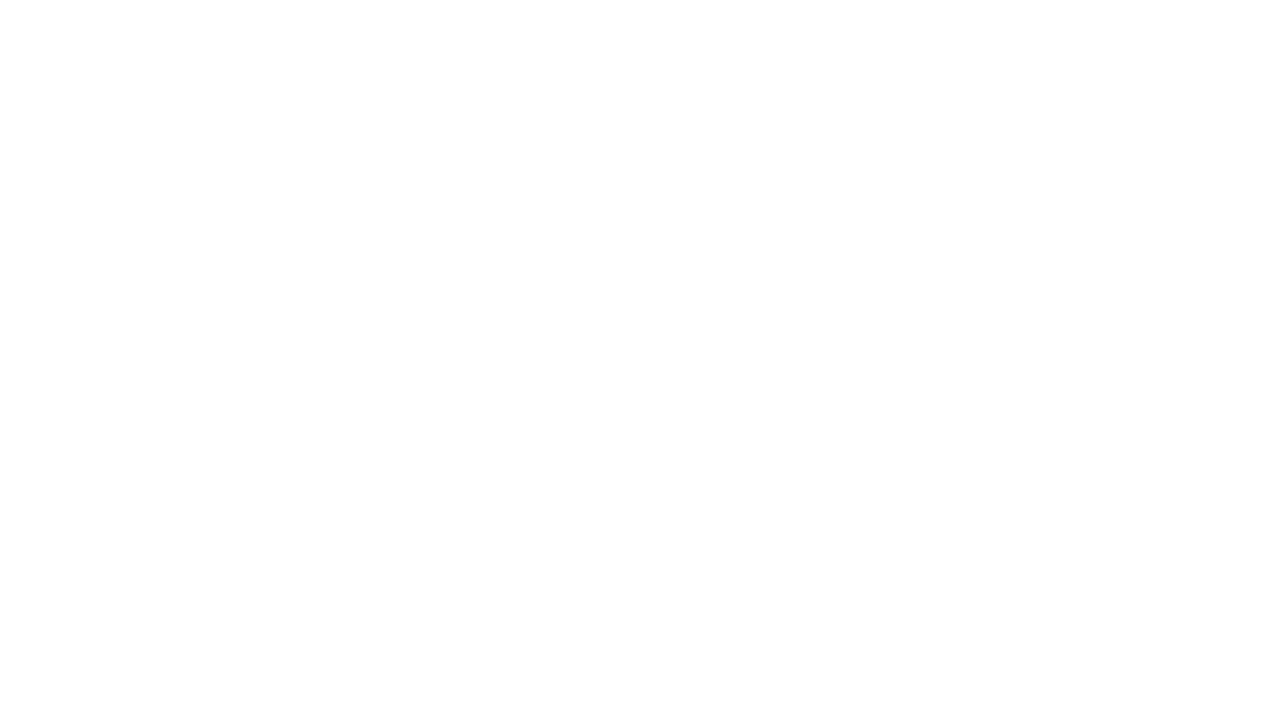

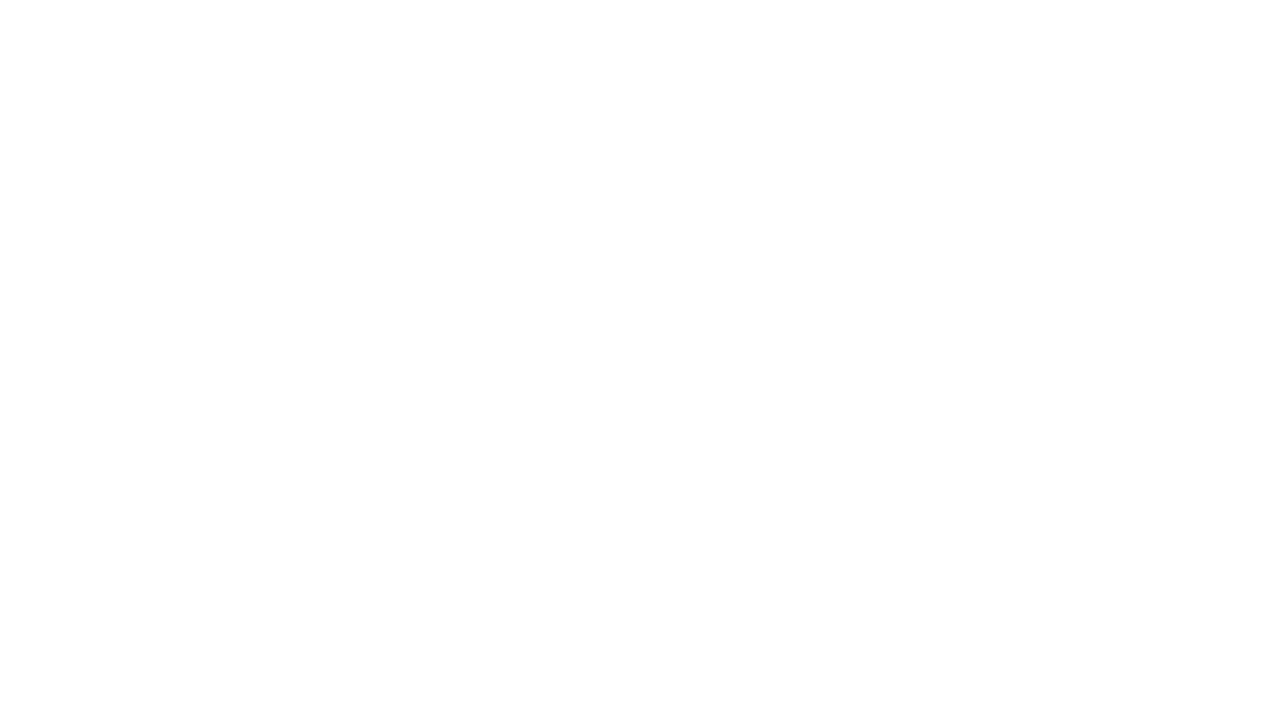